Tests scrolling to elements and filling form fields on a page that requires scrolling to reach certain inputs

Starting URL: https://formy-project.herokuapp.com/scroll

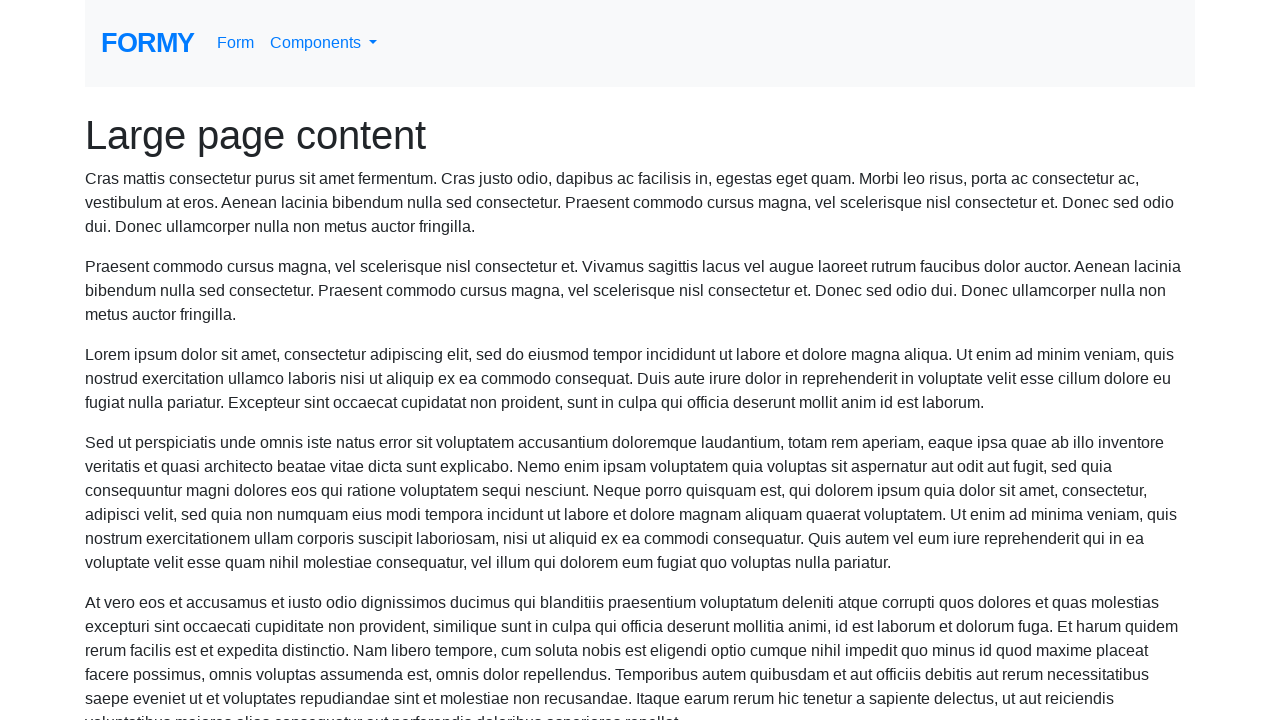

Located the name field element
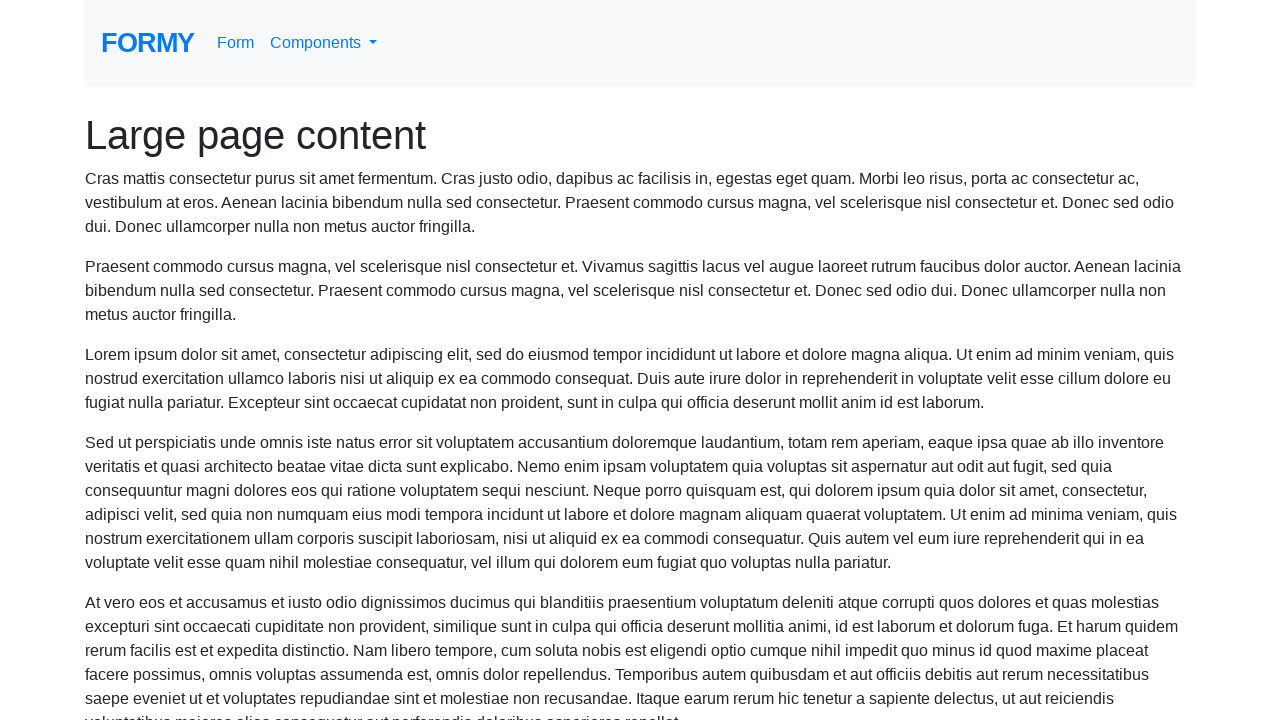

Scrolled to name field
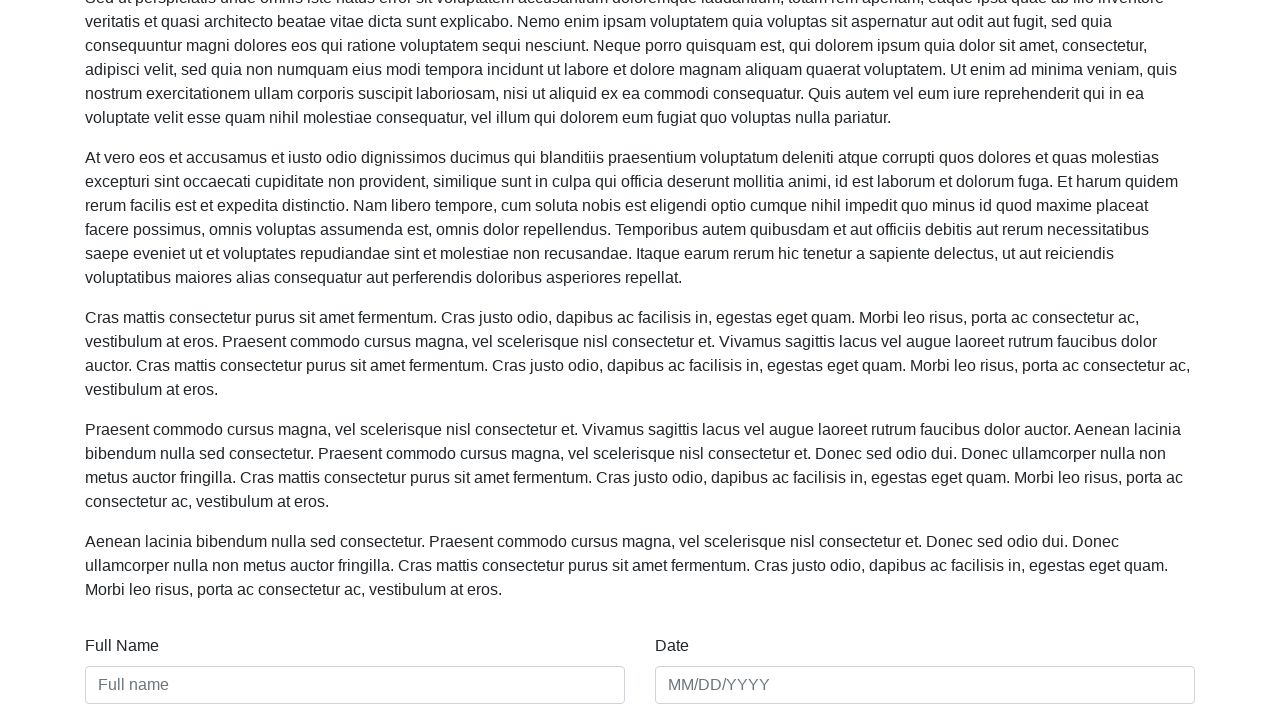

Filled name field with 'Maria' on #name
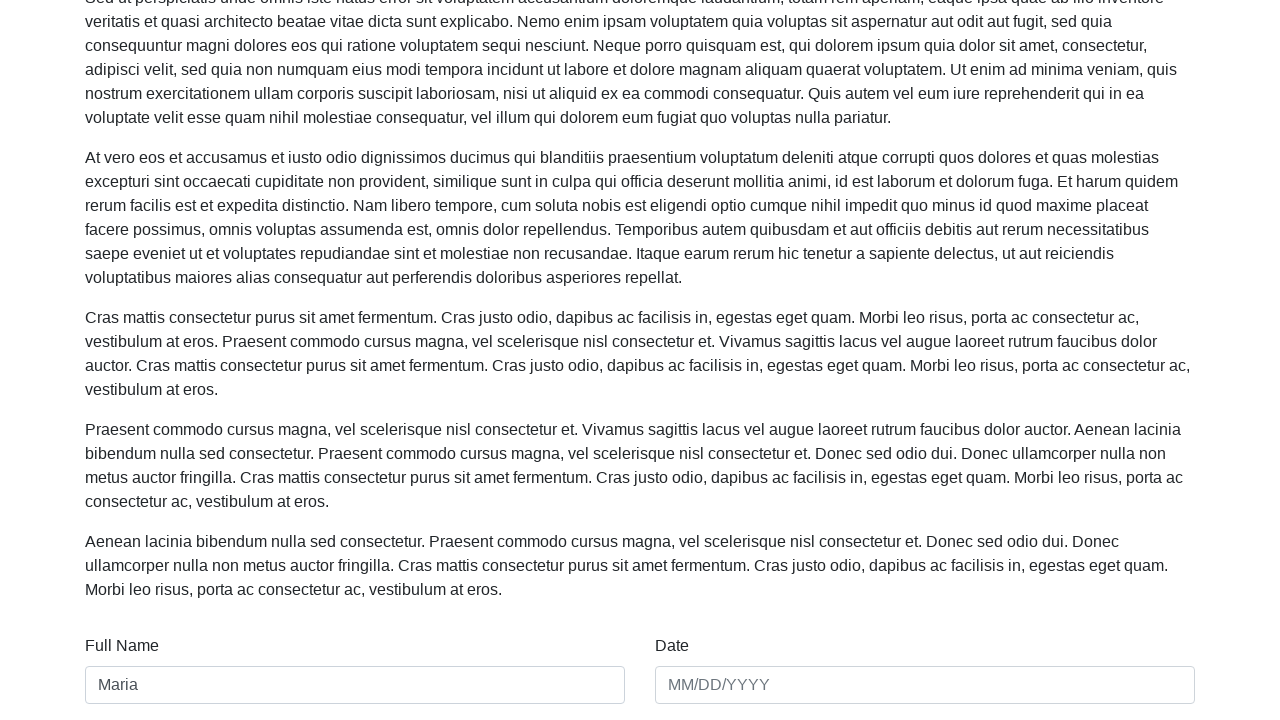

Filled date field with '03/15/2024' on #date
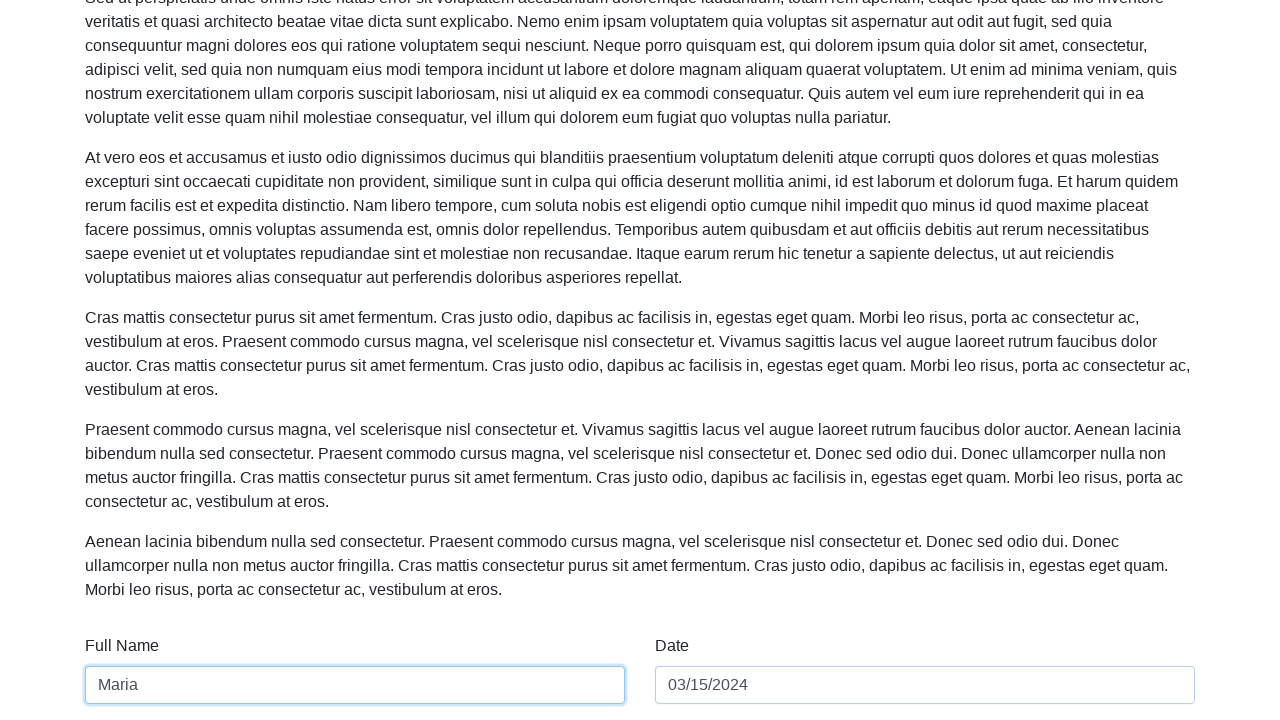

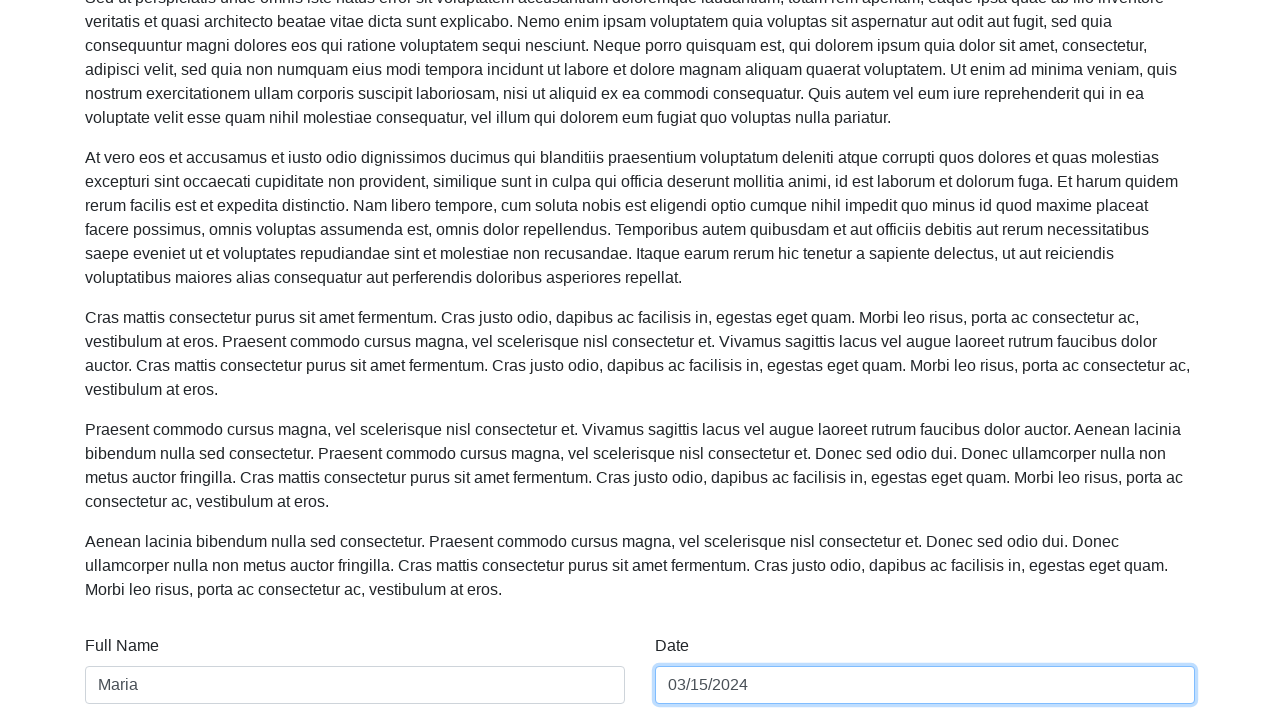